Tests successful login with standard_user credentials and verifies redirection to inventory page with app logo

Starting URL: https://www.saucedemo.com/

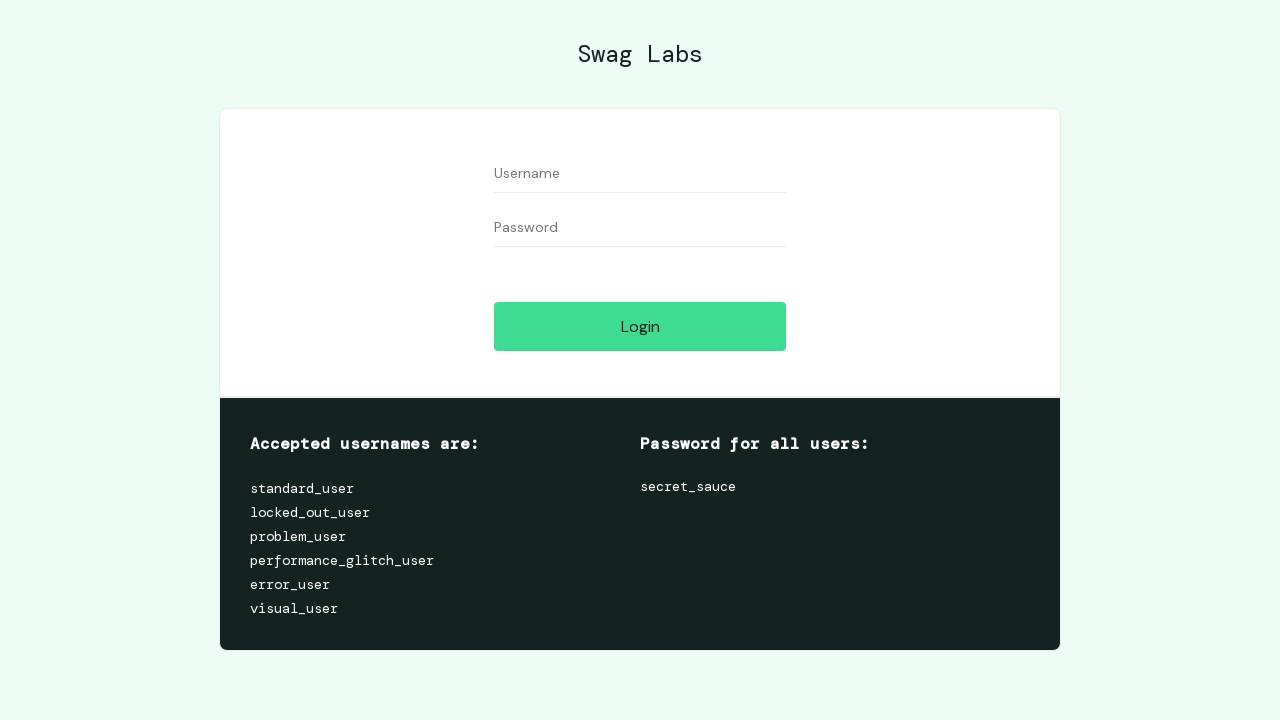

Filled username field with 'standard_user' on #user-name
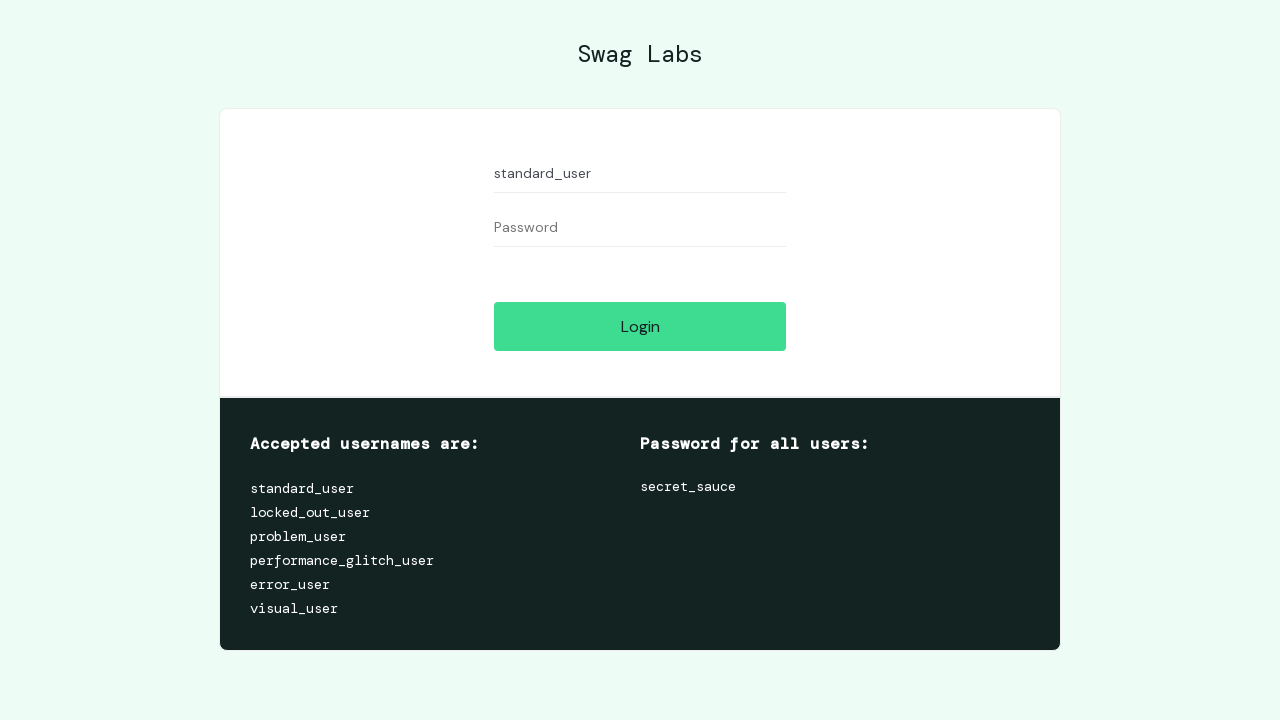

Filled password field with 'secret_sauce' on #password
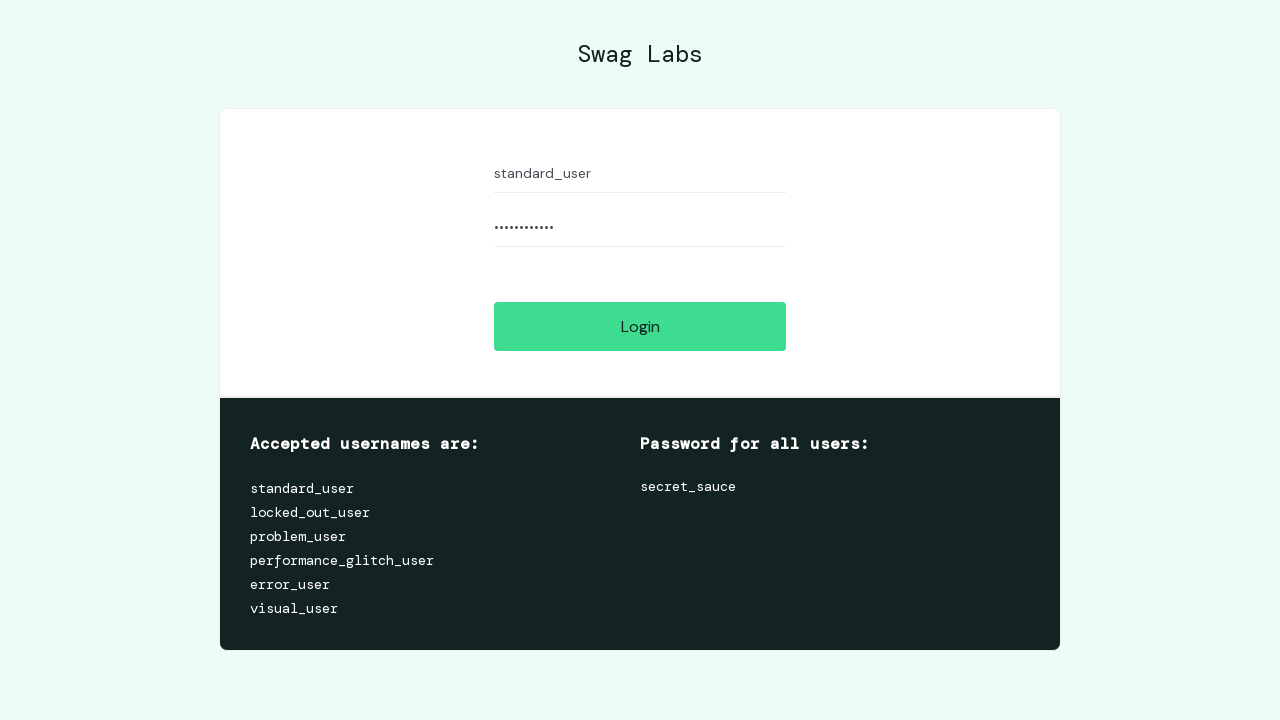

Clicked login button at (640, 326) on #login-button
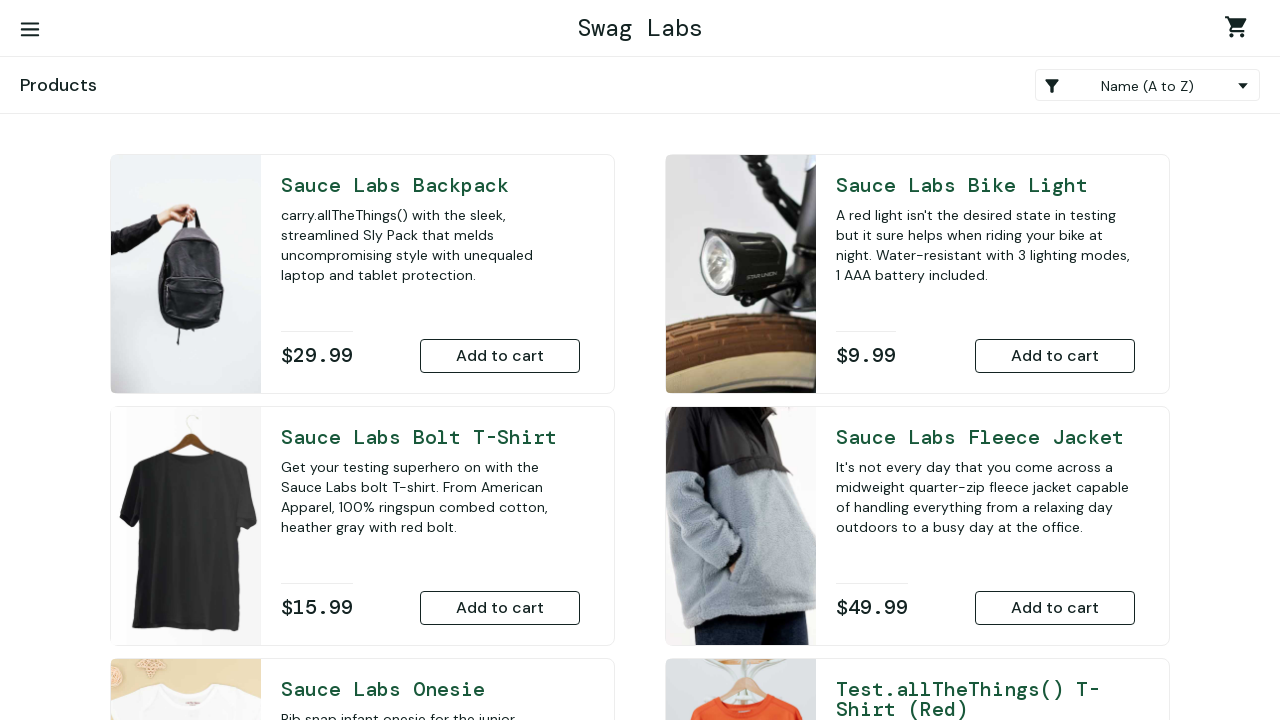

Inventory page loaded successfully
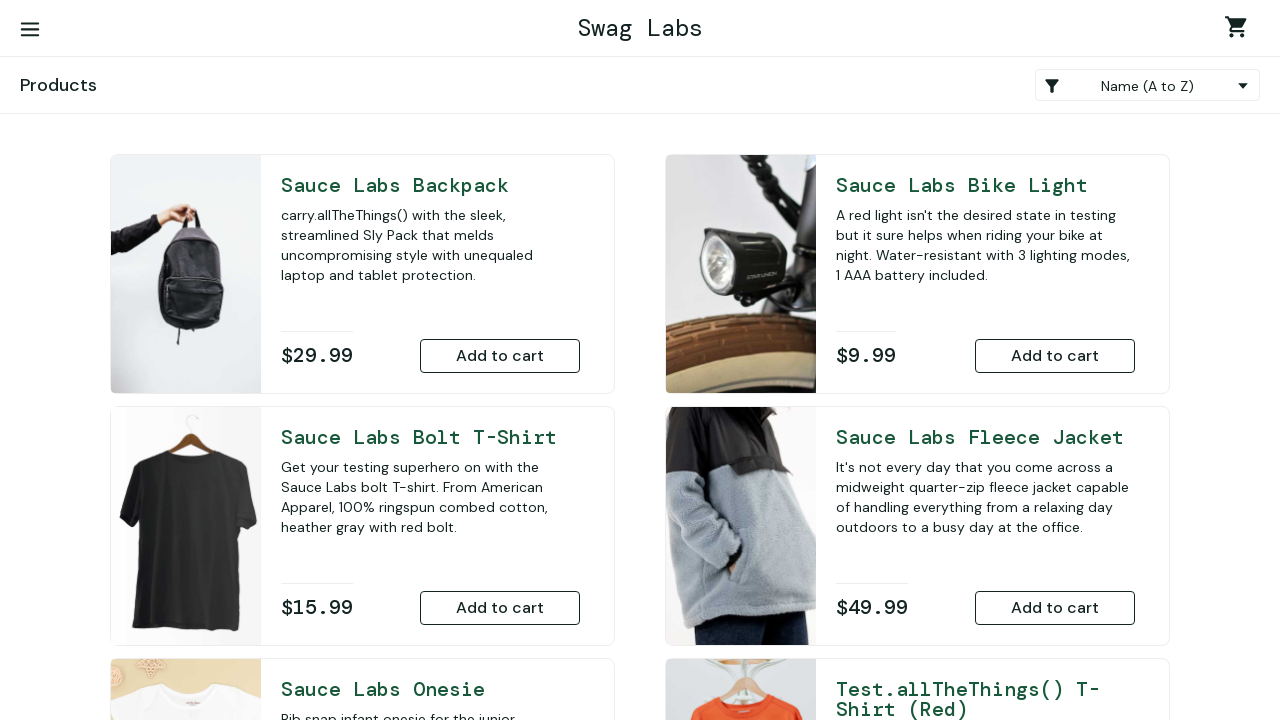

Verified app logo is present on inventory page
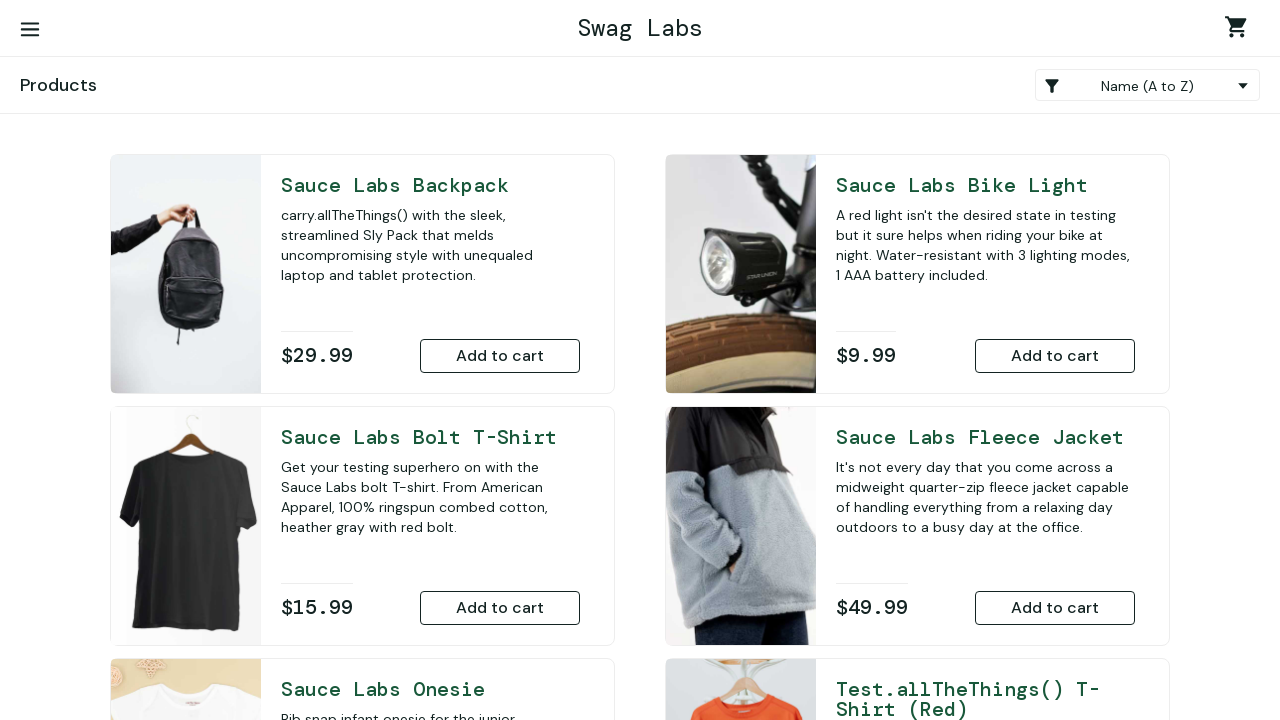

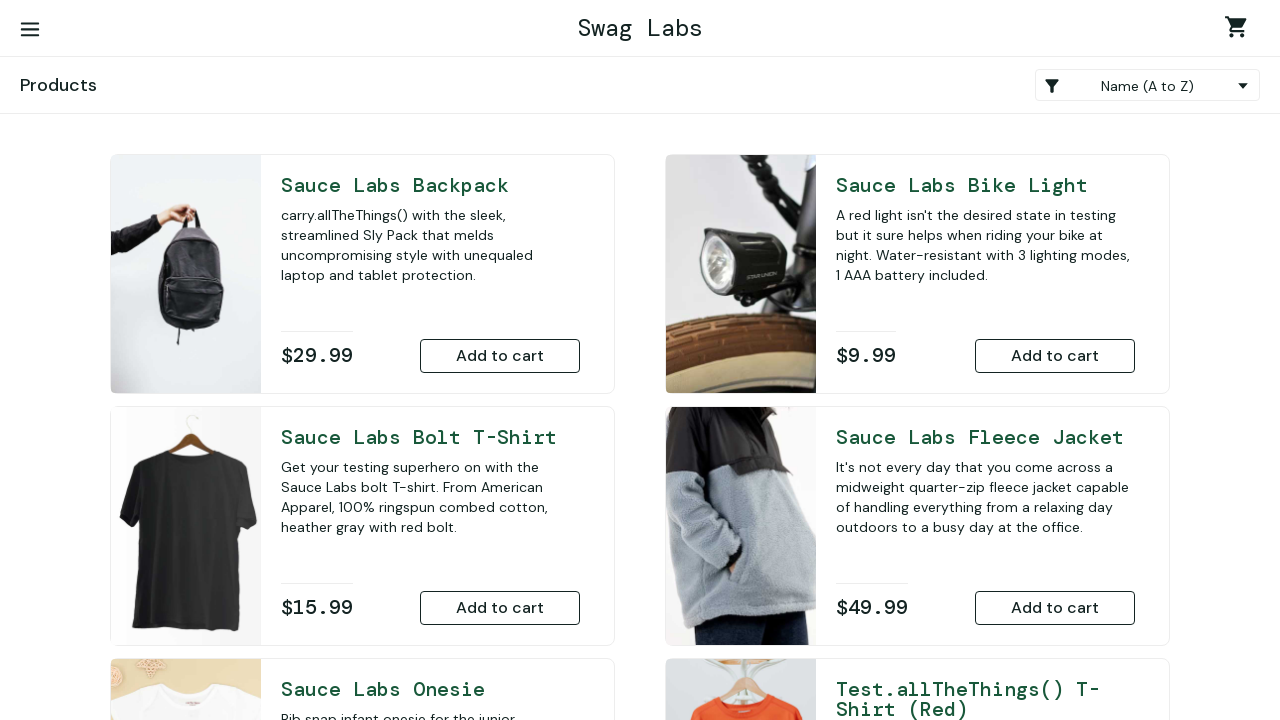